Tests zip code validation by entering letters instead of digits and verifying an error message is displayed

Starting URL: https://www.sharelane.com/cgi-bin/register.py

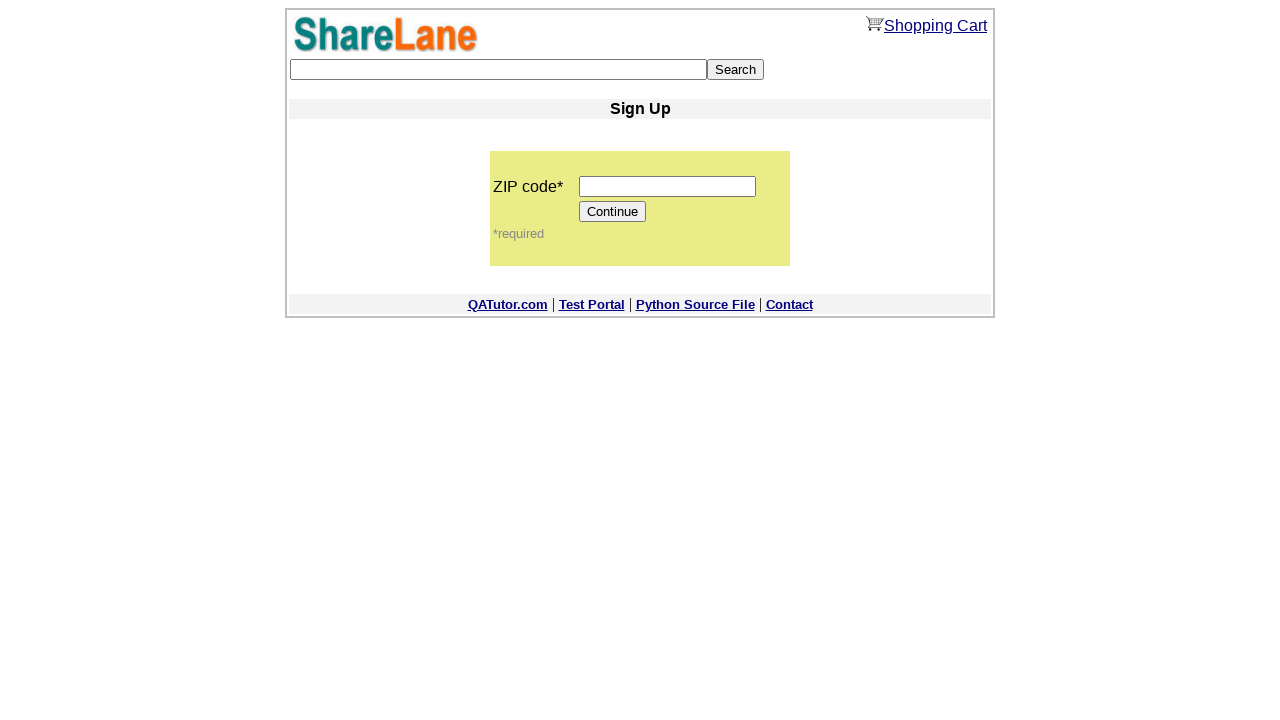

Navigated to ShareLane registration page
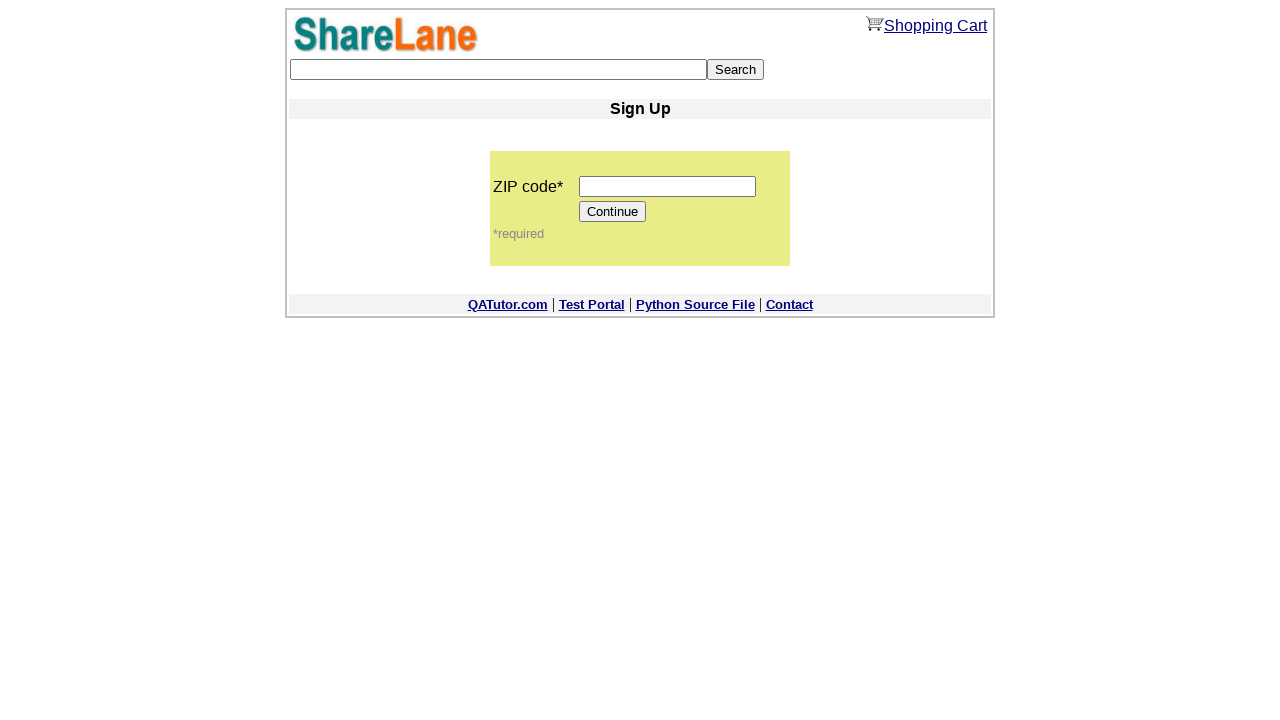

Entered letters (ааааа) in zip code field instead of digits on input[name='zip_code']
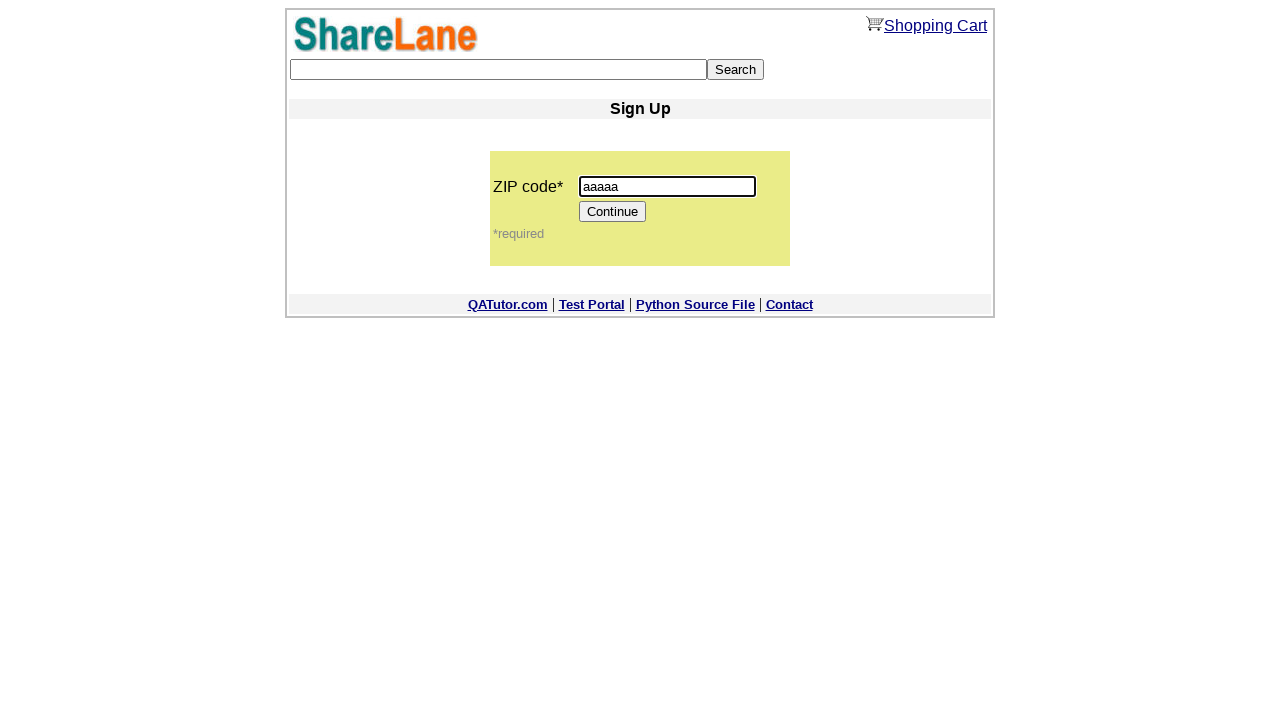

Clicked Continue button to submit form with invalid zip code at (613, 212) on input[value='Continue']
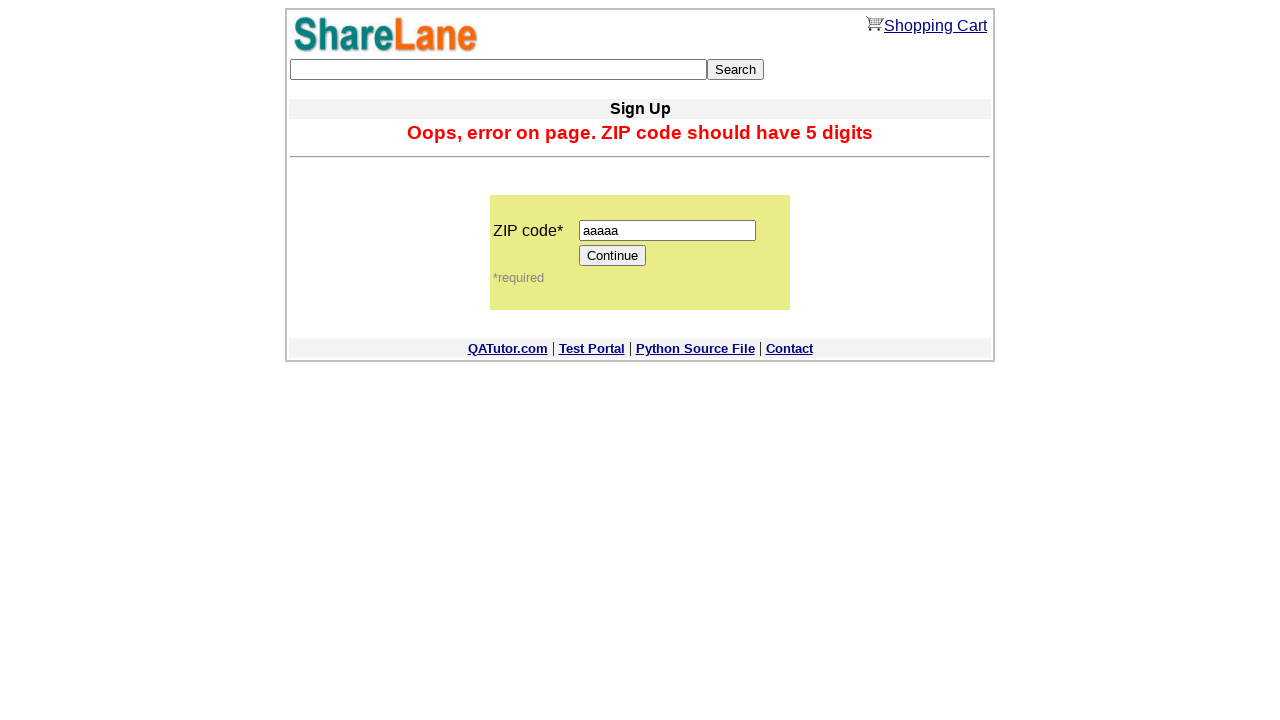

Error message displayed confirming zip code validation failure
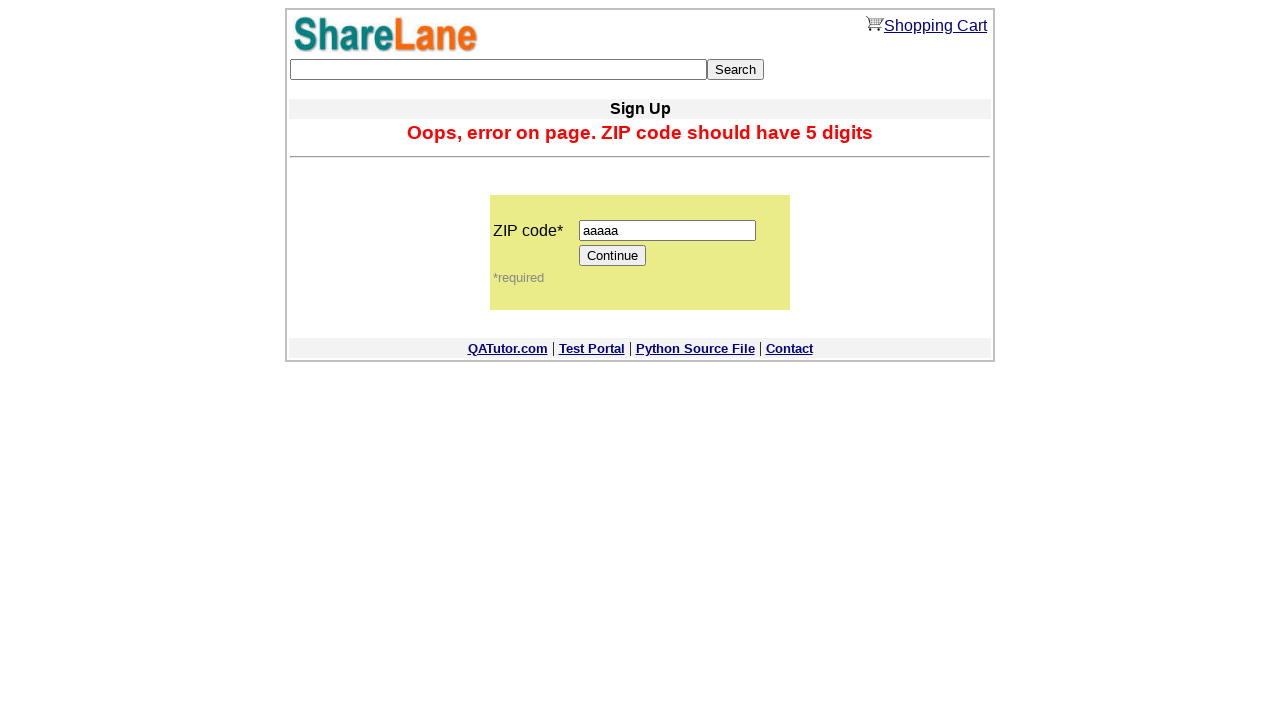

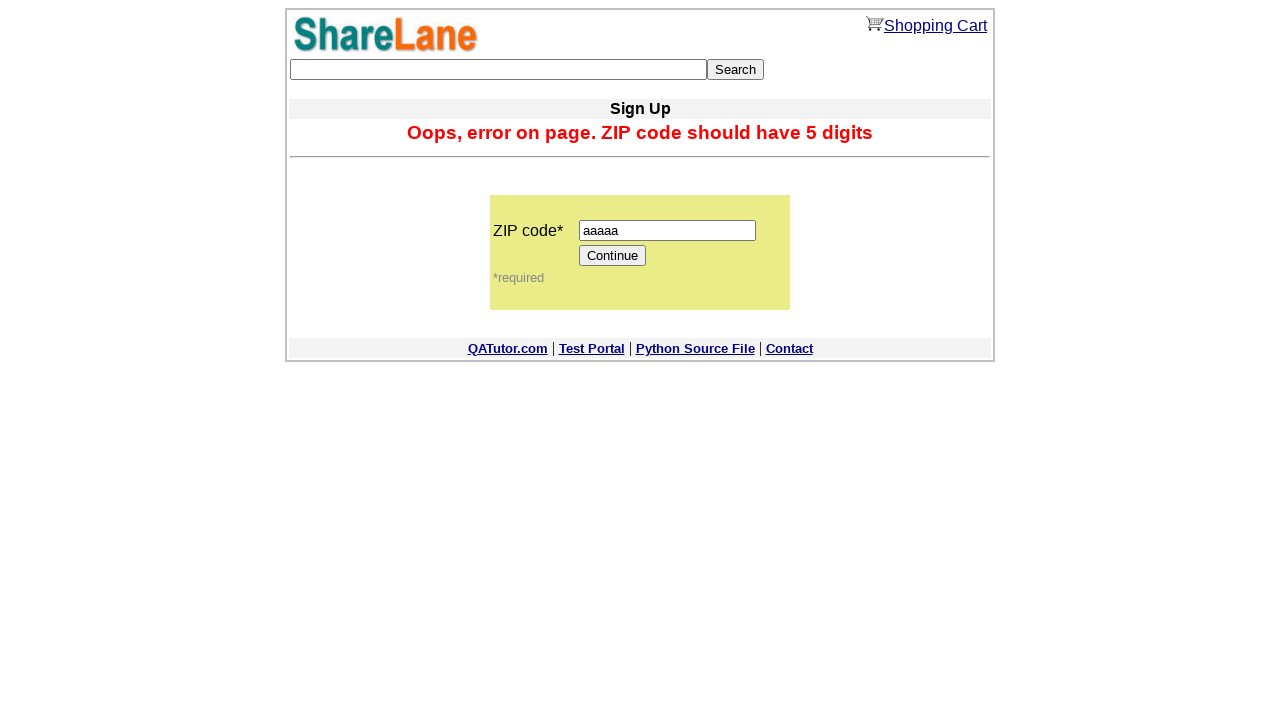